Tests the checkboxes page by navigating to it and verifying the presence of checkbox elements

Starting URL: https://the-internet.herokuapp.com/

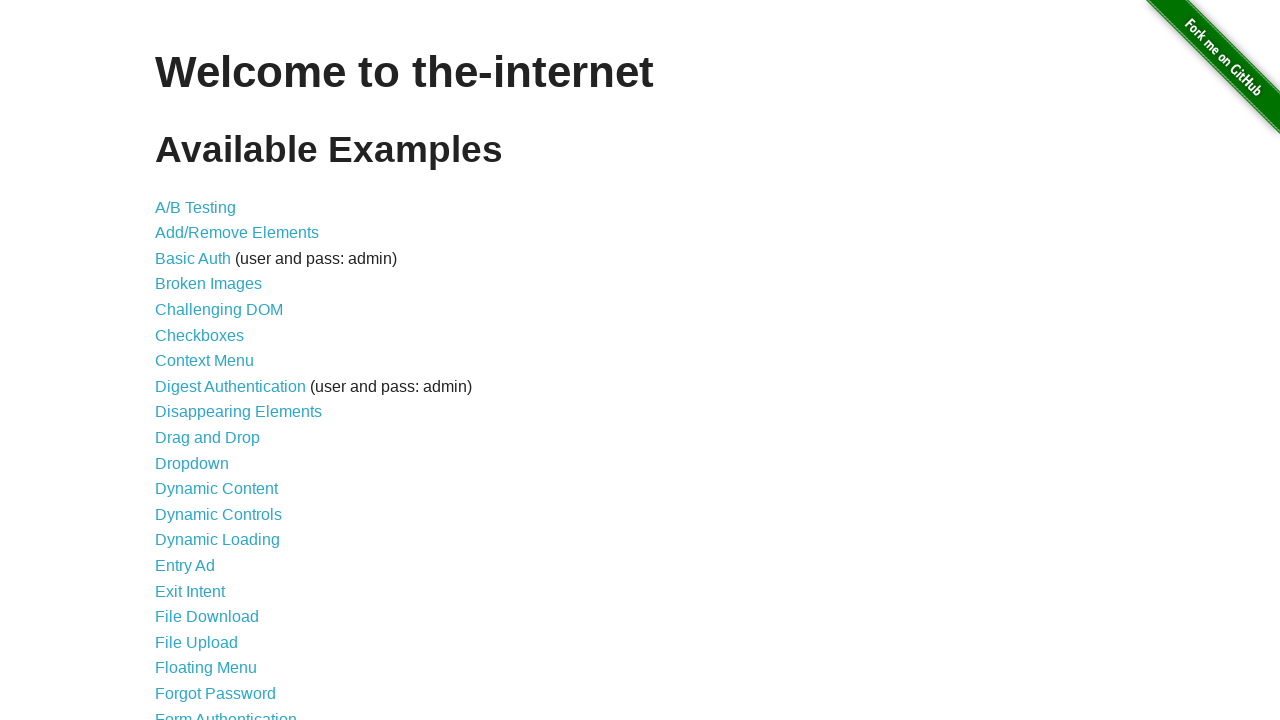

Clicked on Checkboxes link to navigate to checkboxes page at (200, 335) on a[href='/checkboxes']
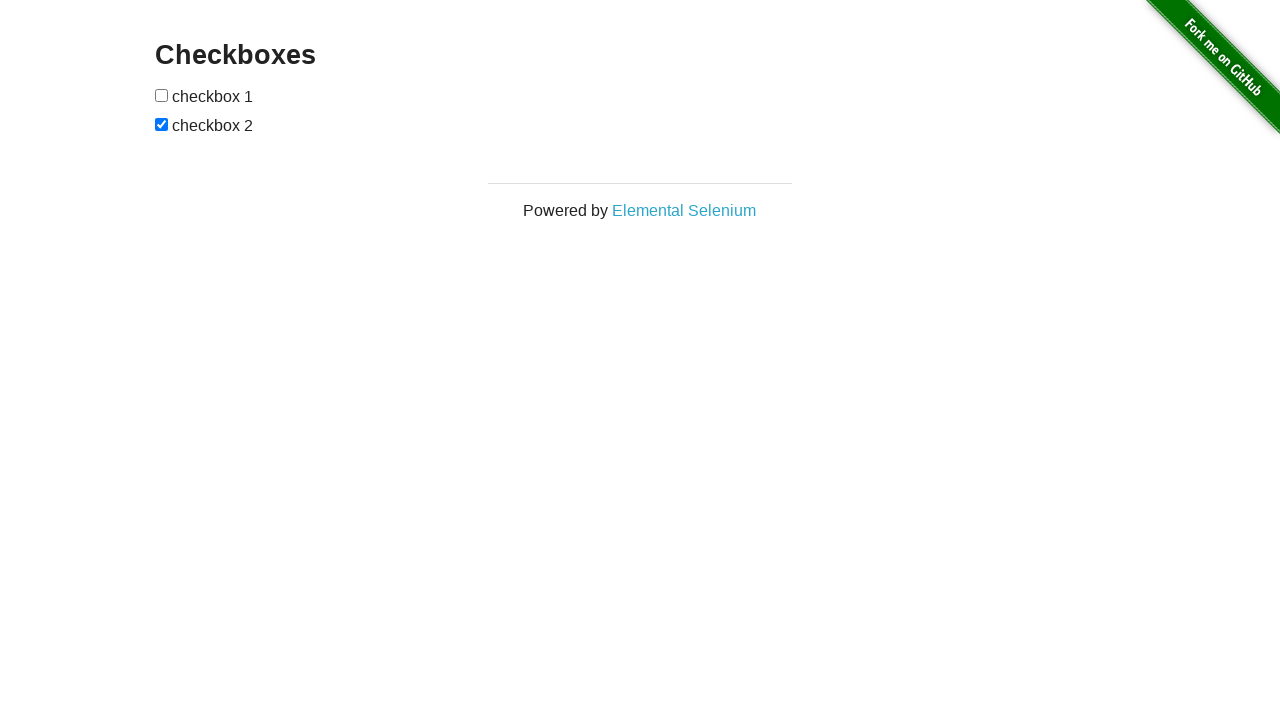

Retrieved page heading text 'Checkboxes'
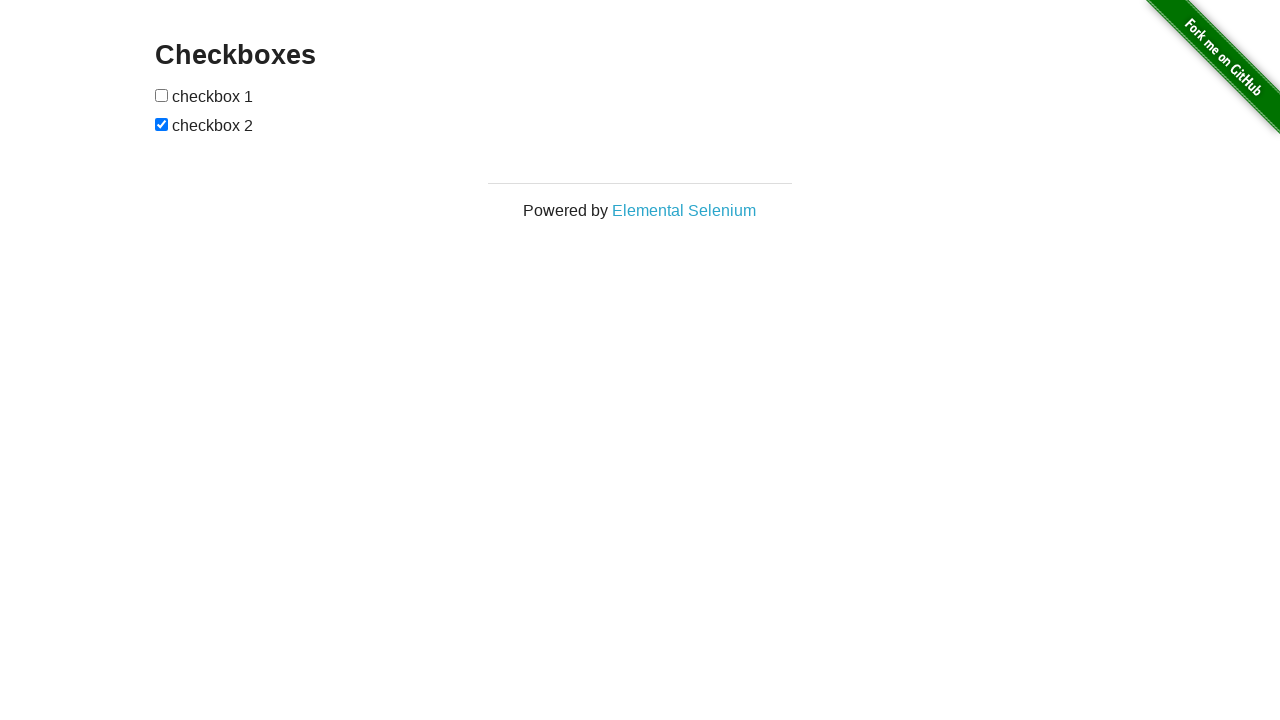

Verified page heading matches 'Checkboxes'
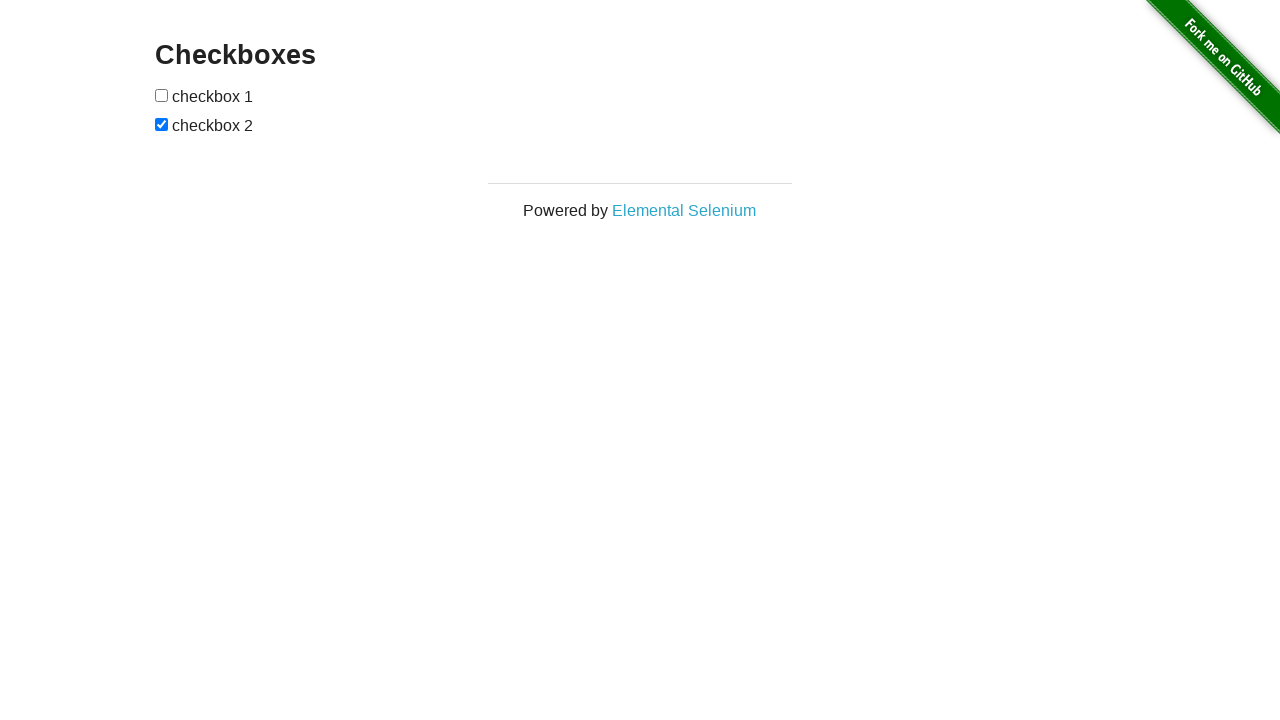

Located all checkbox elements on the page
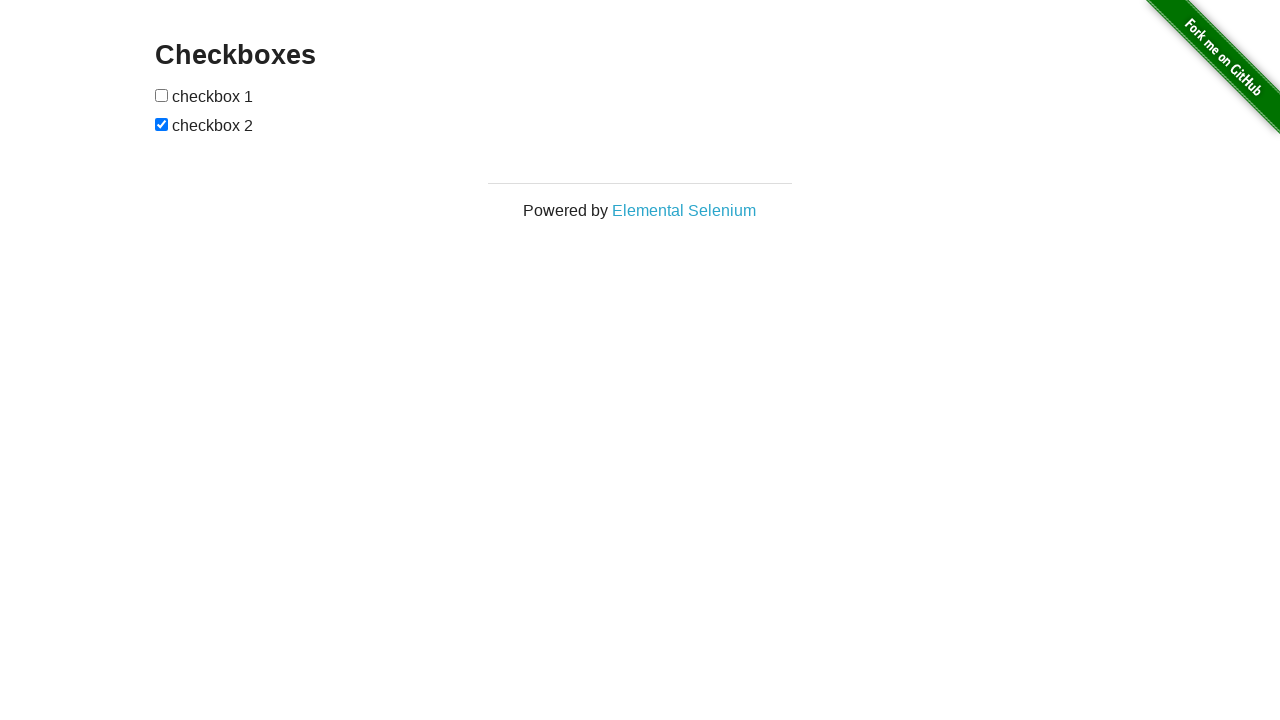

Verified that exactly 2 checkboxes are present on the page
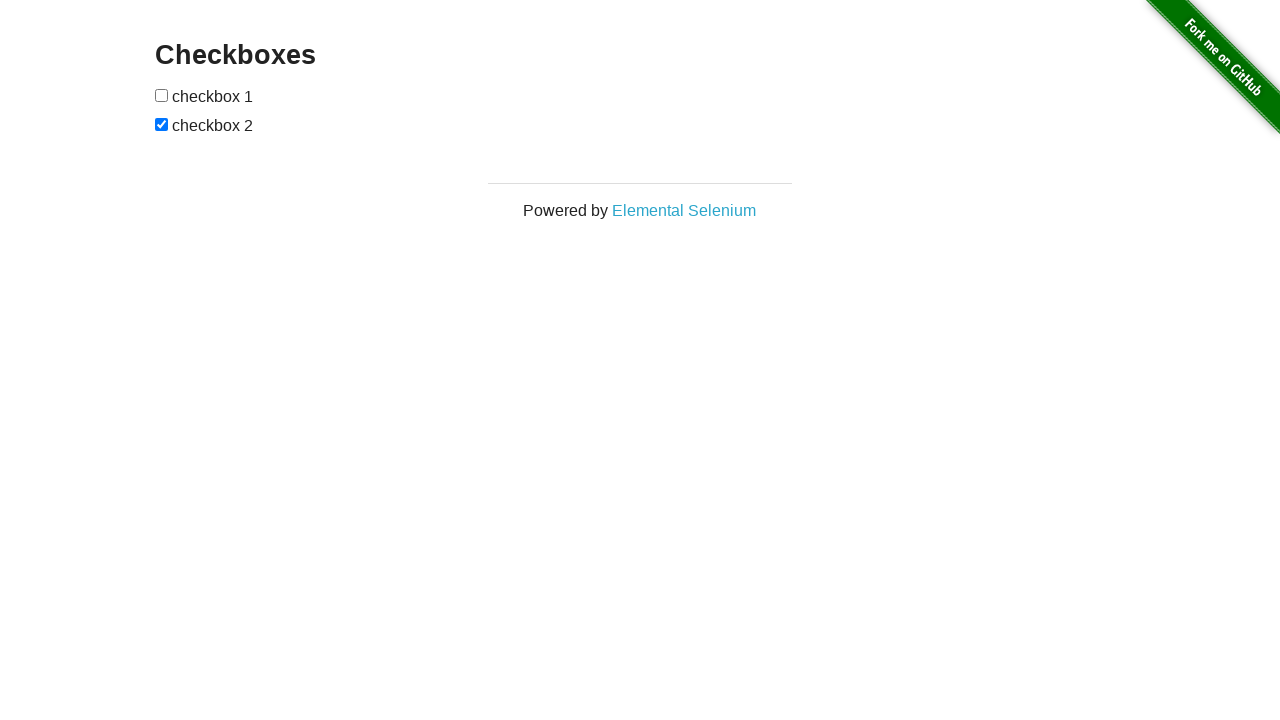

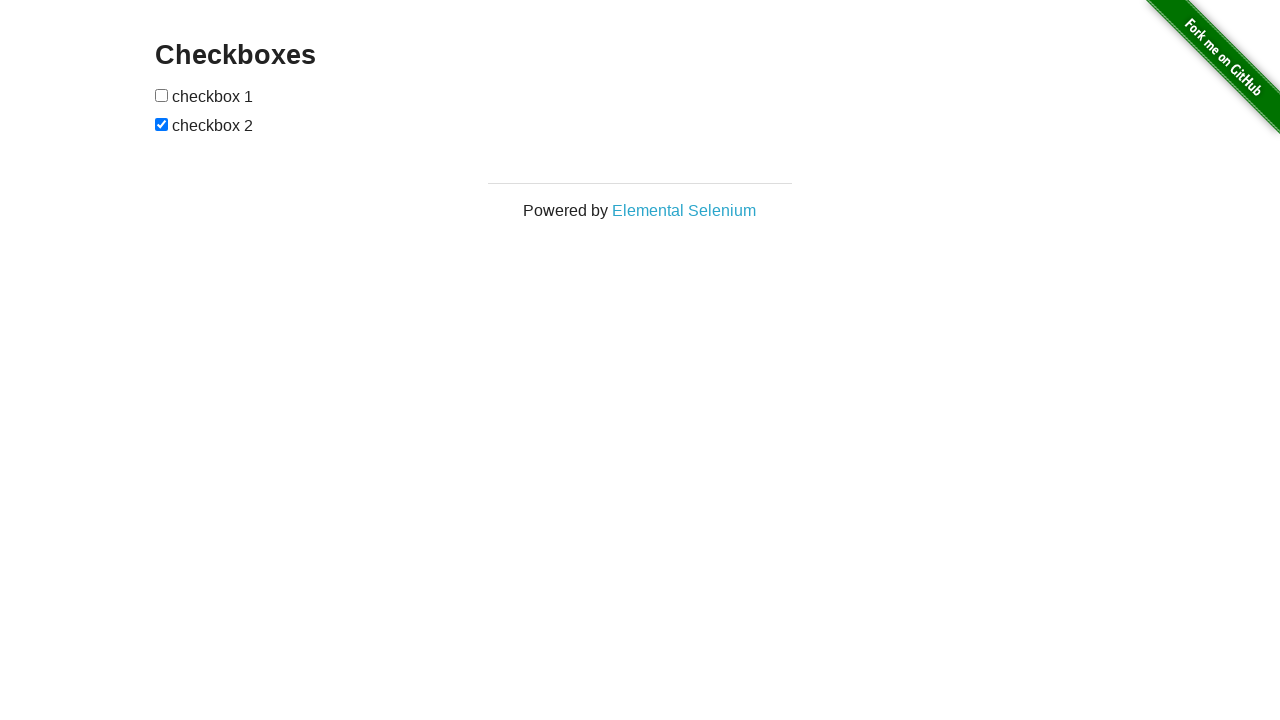